Tests clicking on the reviews tab and verifying the comments section is displayed

Starting URL: https://keybooks.ro/shop/cooking-with-love/

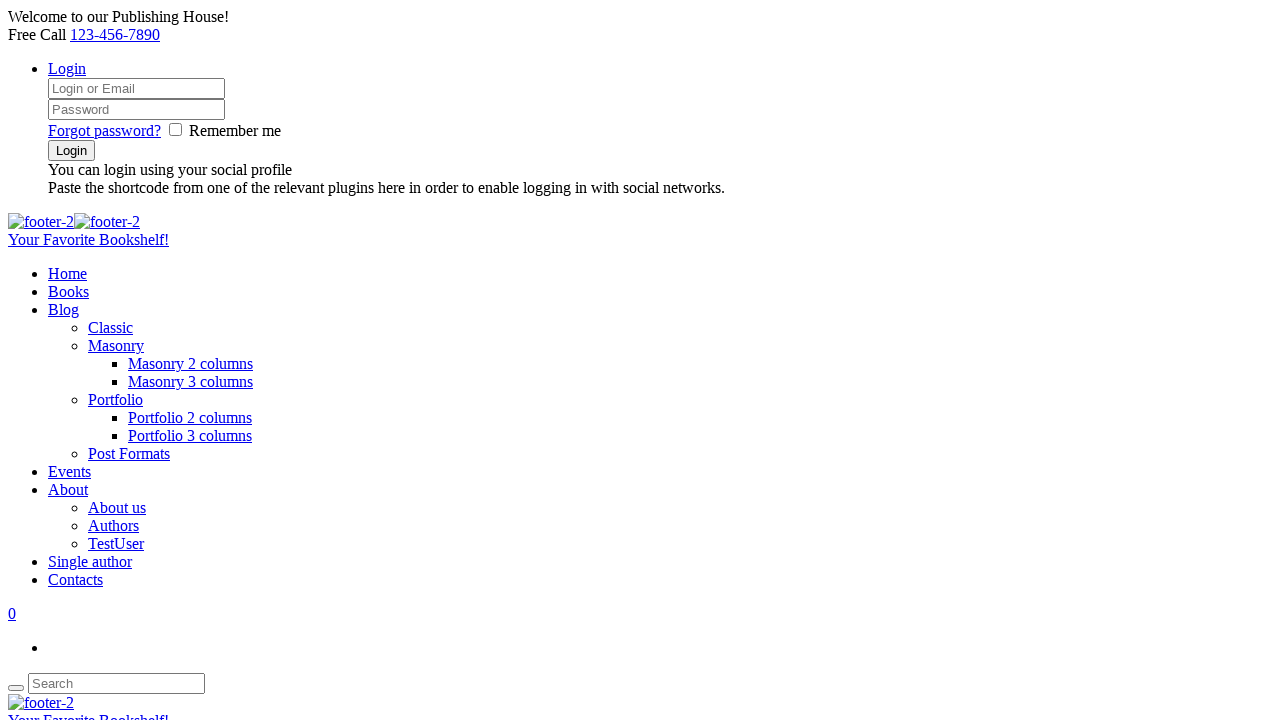

Clicked on reviews tab at (660, 361) on #tab-title-reviews
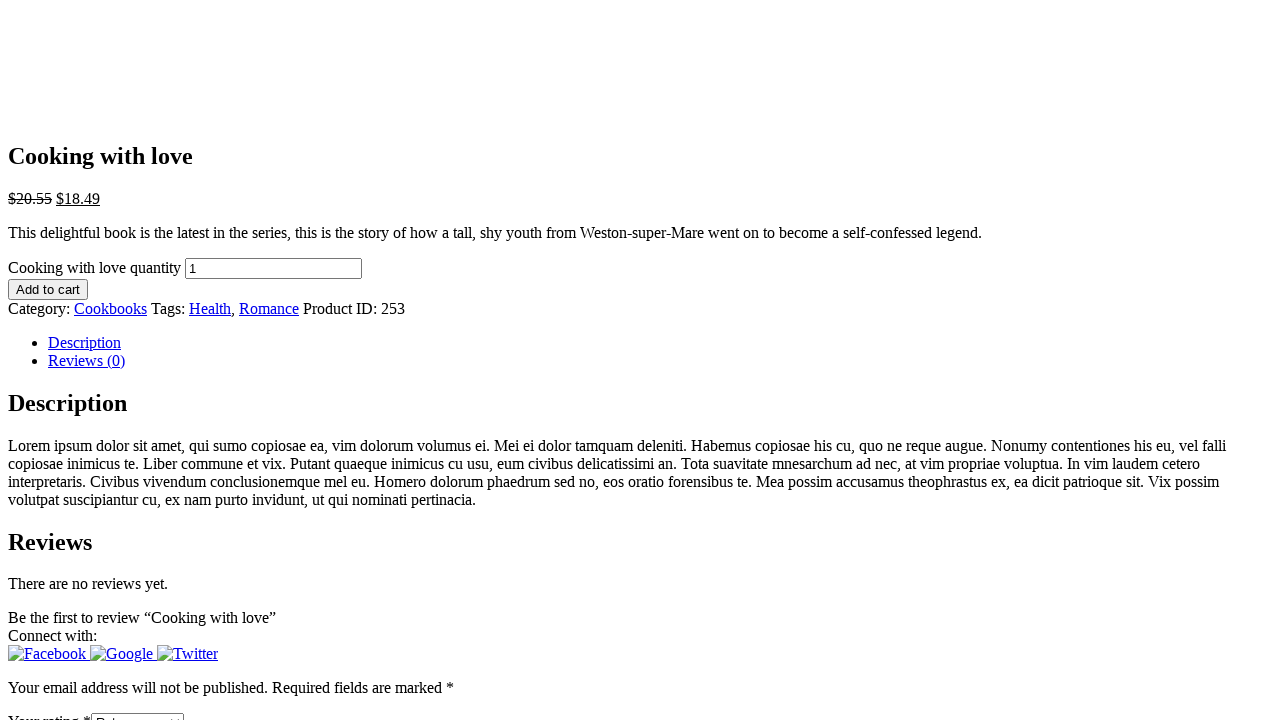

Comments section loaded
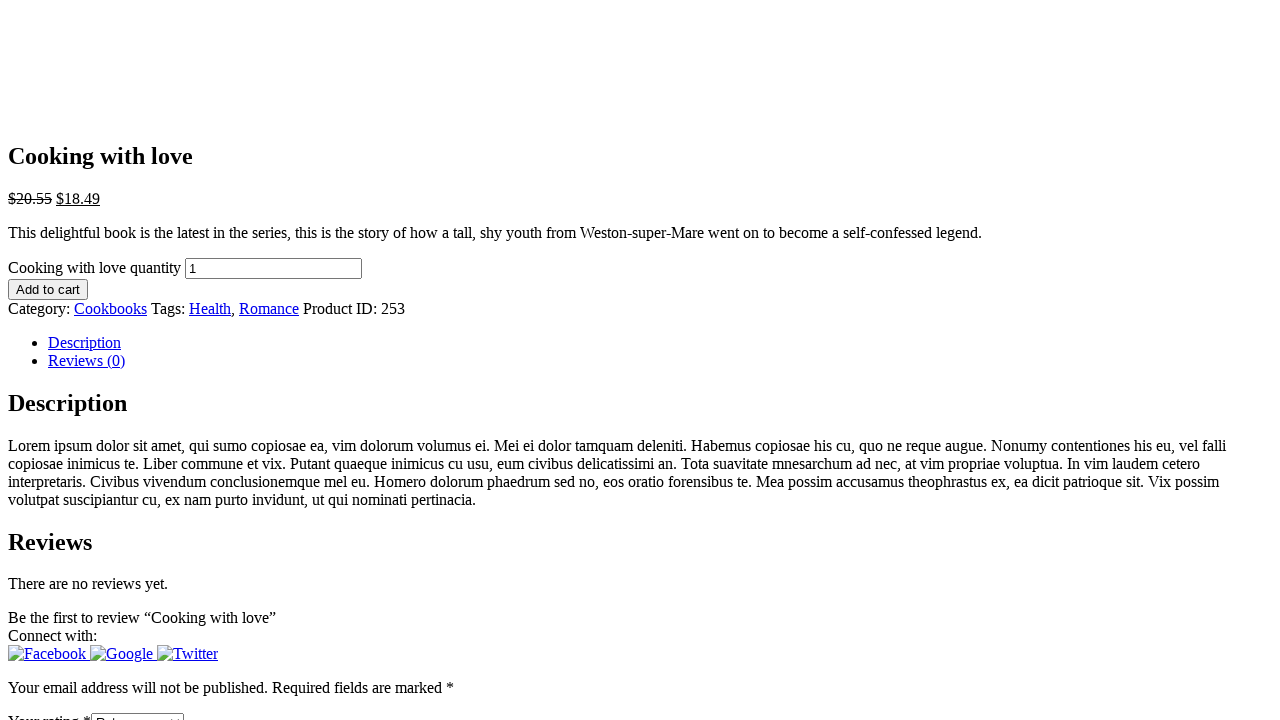

Verified comments section is visible
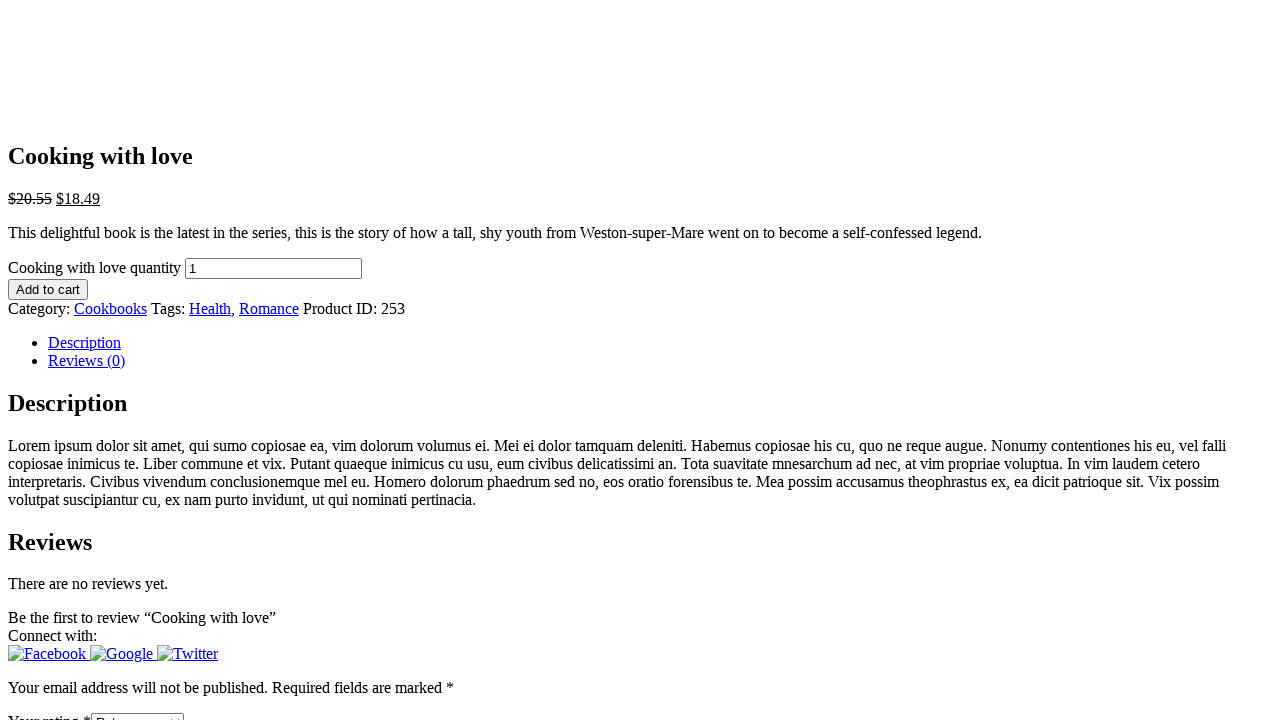

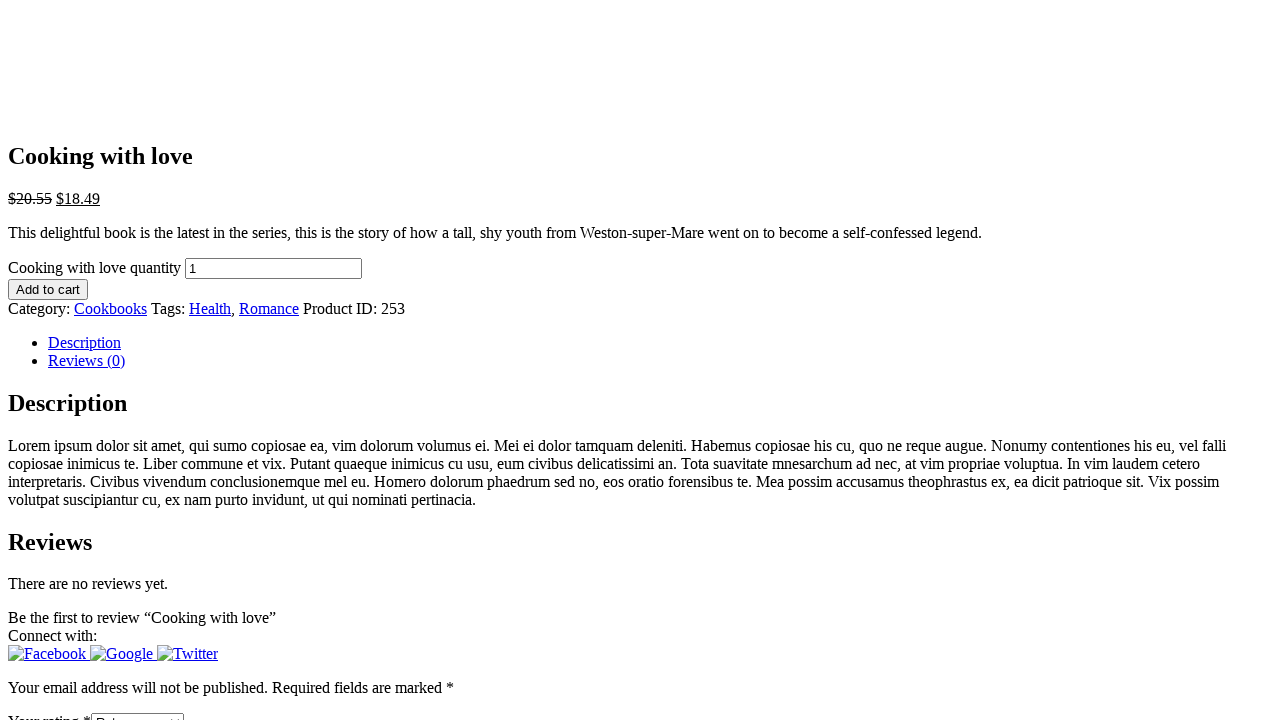